Tests registration validation by filling email but leaving the password field empty.

Starting URL: http://practice.automationtesting.in/

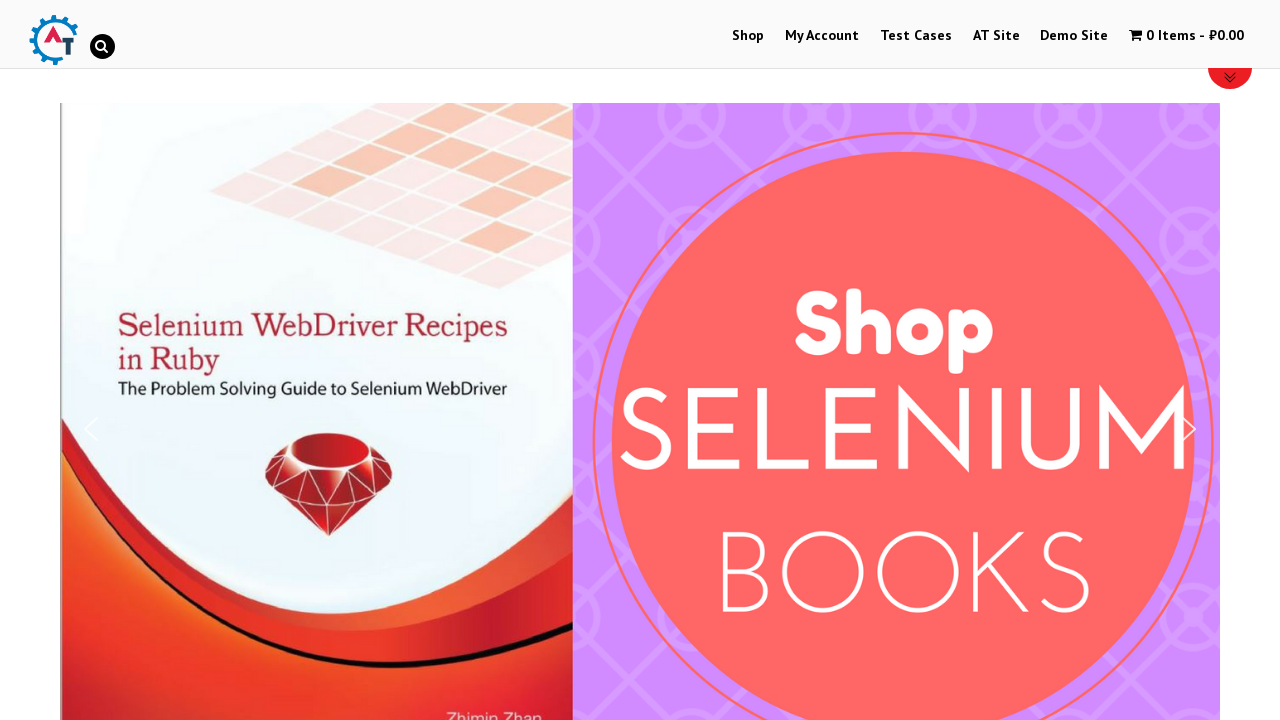

Clicked on My Account menu at (822, 36) on xpath=//*[@id='menu-item-50']/a
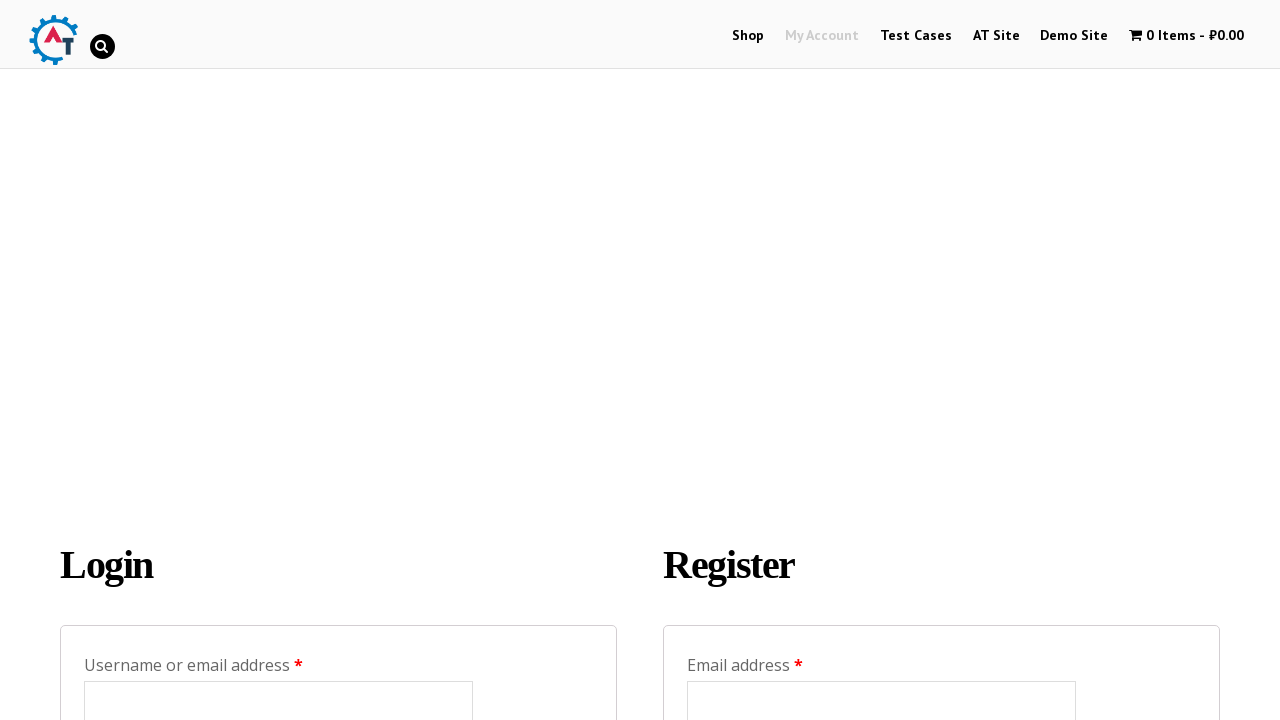

Filled registration email field with 'user293@gmail.com' on #reg_email
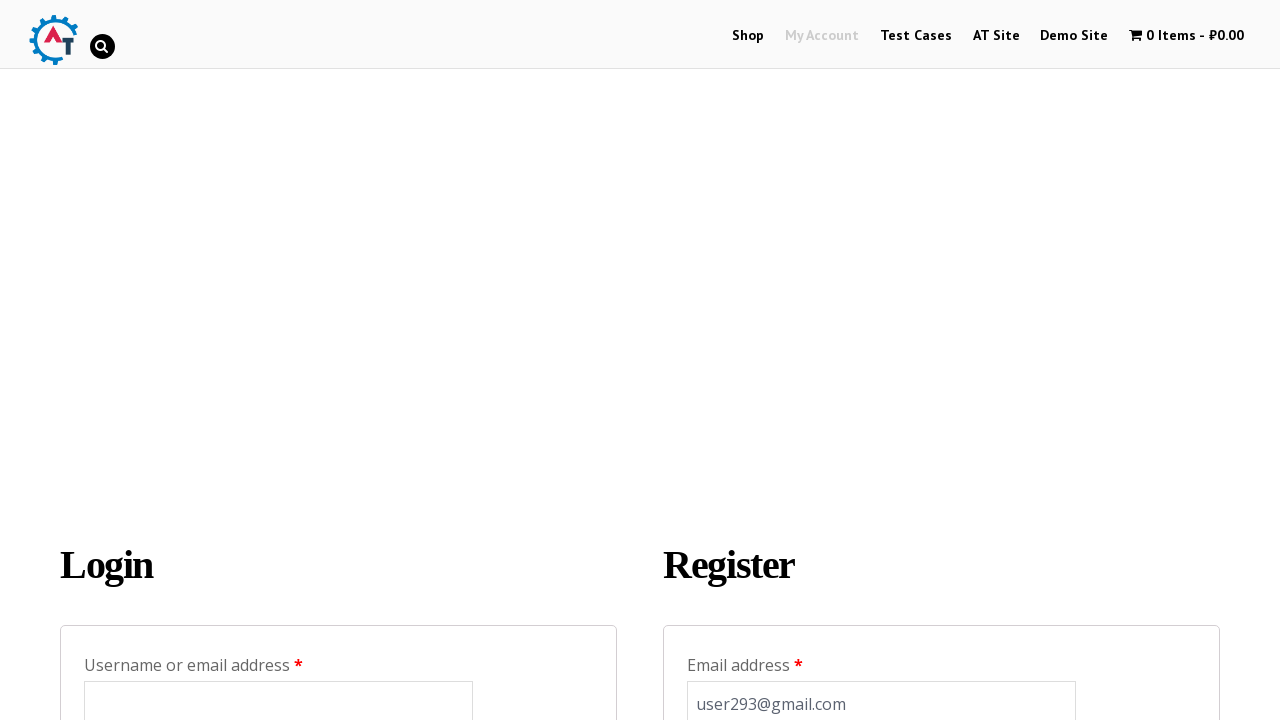

Clicked register button with empty password field to test validation at (744, 360) on input[name='register']
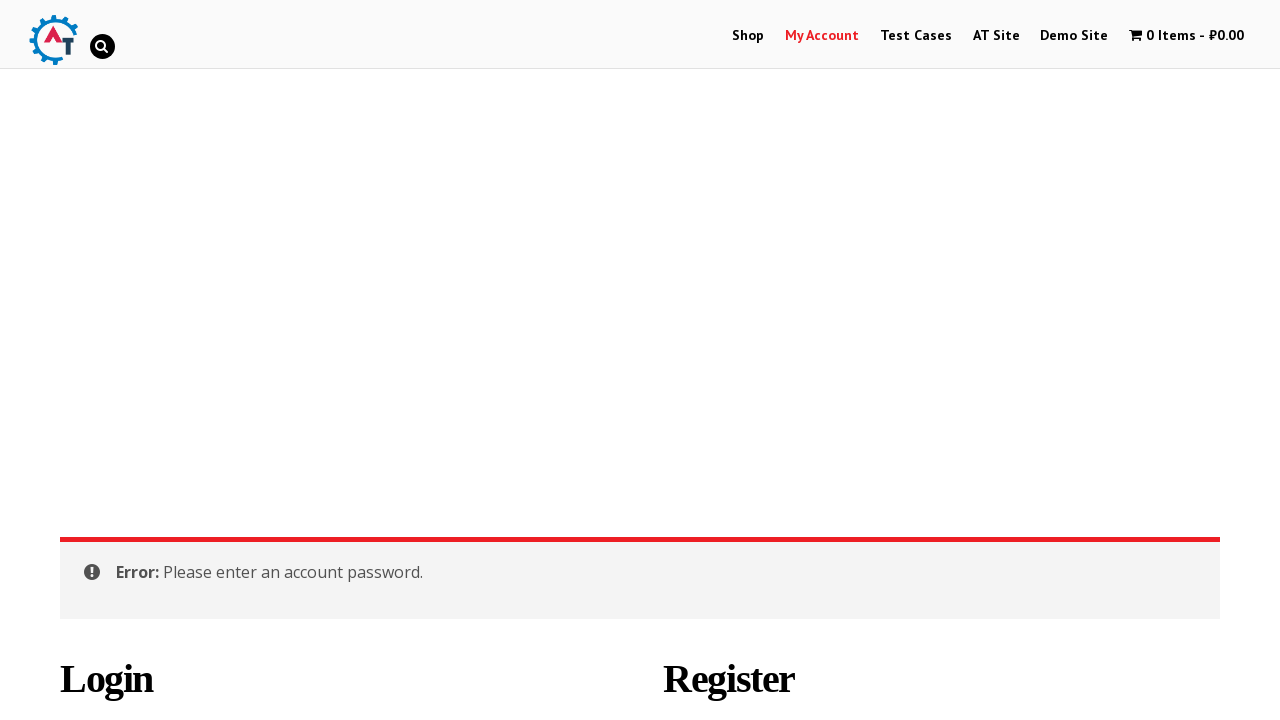

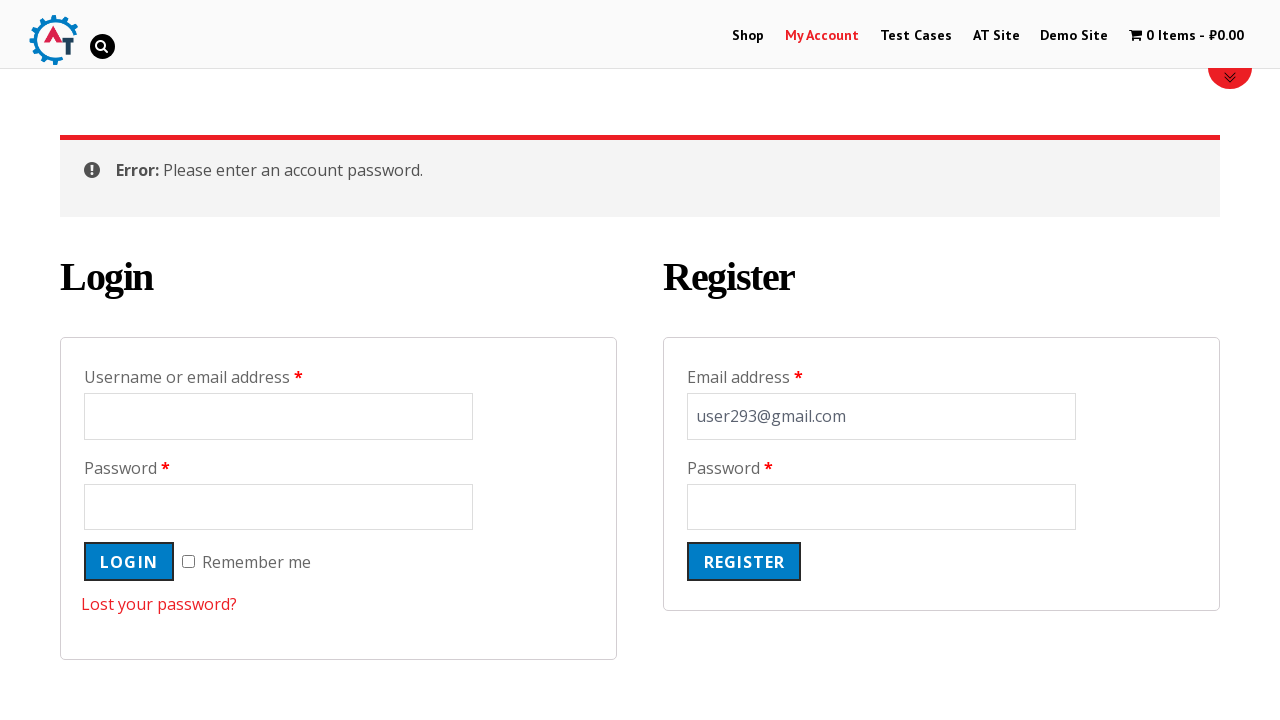